Tests the Bank Manager "Add Customer" functionality on a demo banking application by navigating through the manager login, filling out customer details (first name, last name, post code), and submitting the form.

Starting URL: https://www.globalsqa.com/angularJs-protractor/BankingProject/#/login

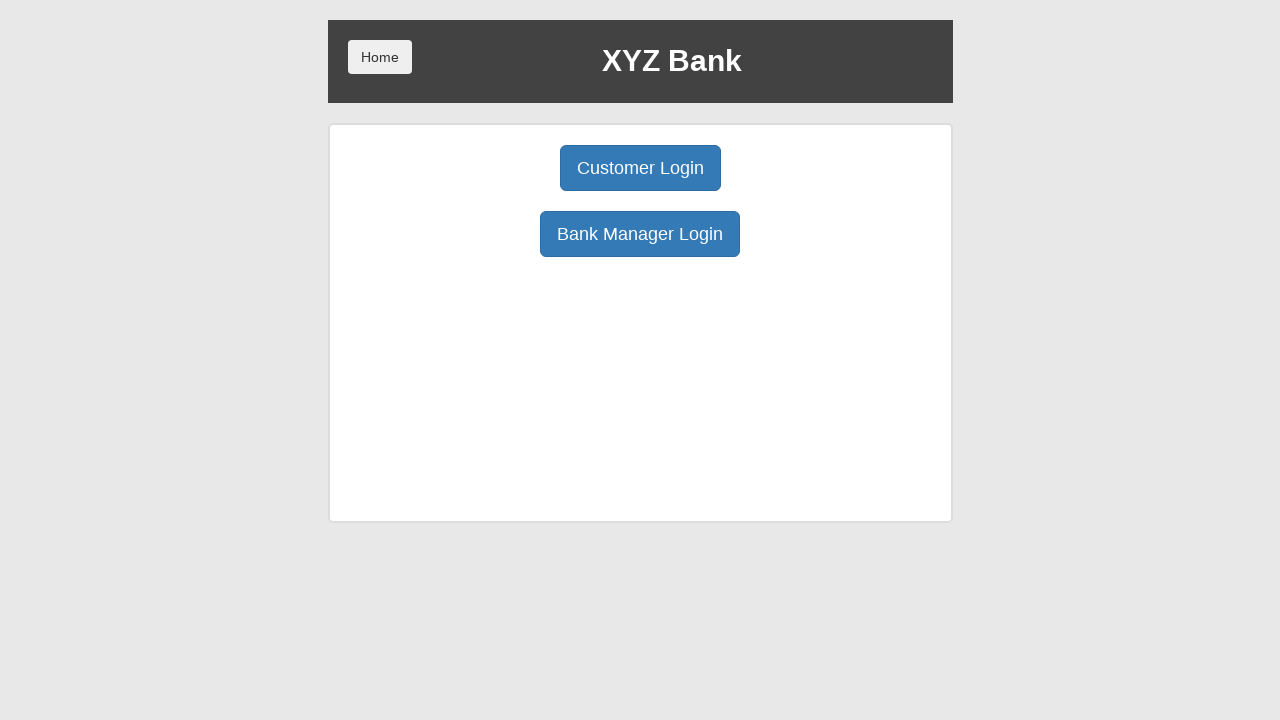

Verified Home button is visible
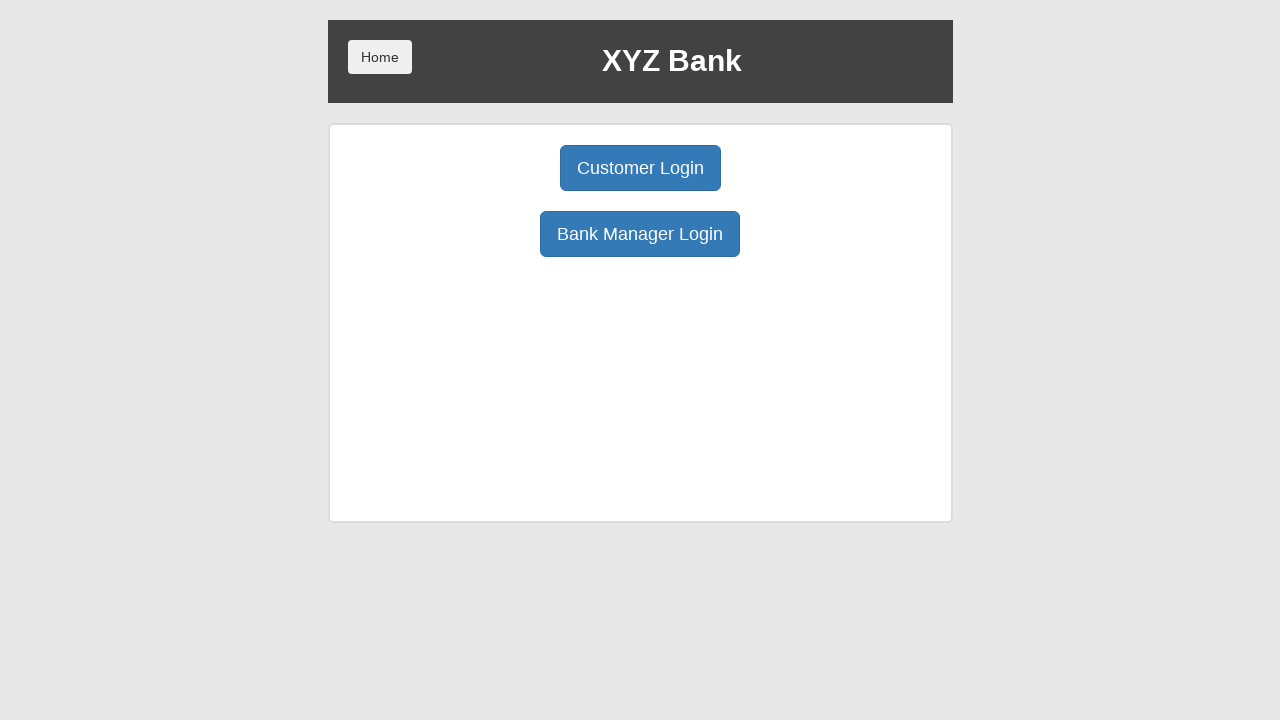

Verified XYZ Bank header is visible
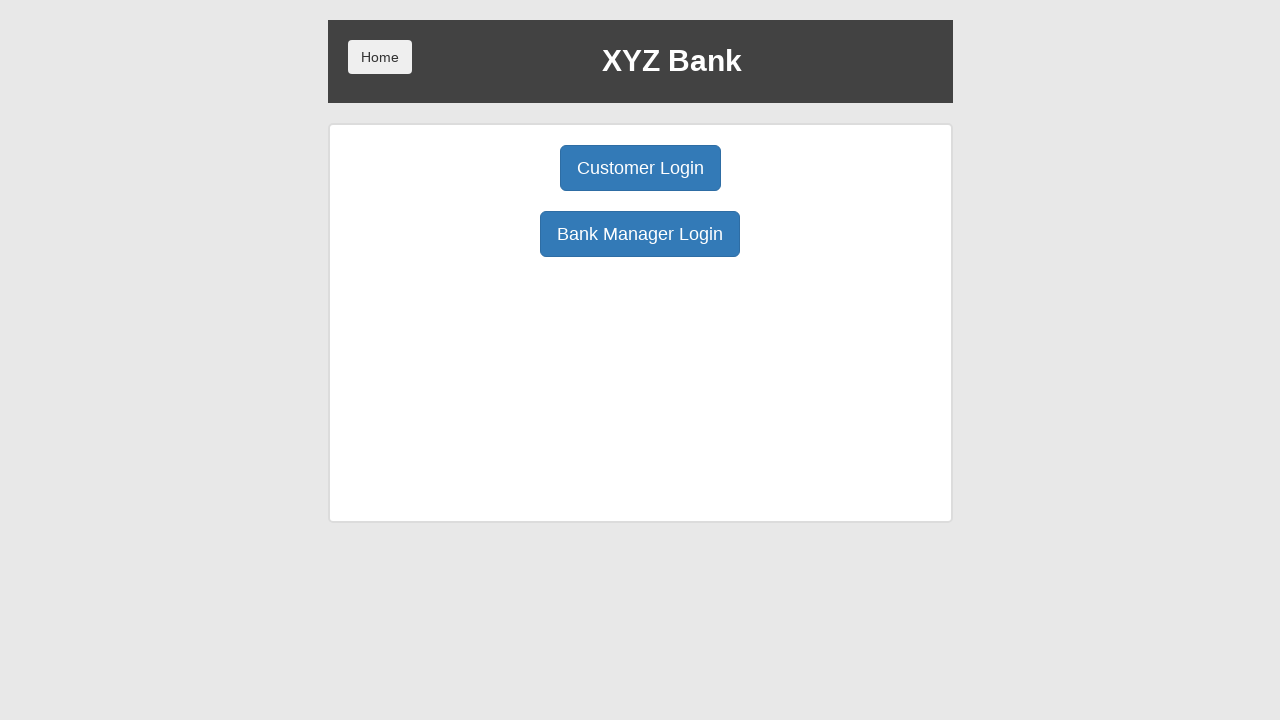

Clicked Bank Manager Login button at (640, 234) on xpath=//button[text()='Bank Manager Login']
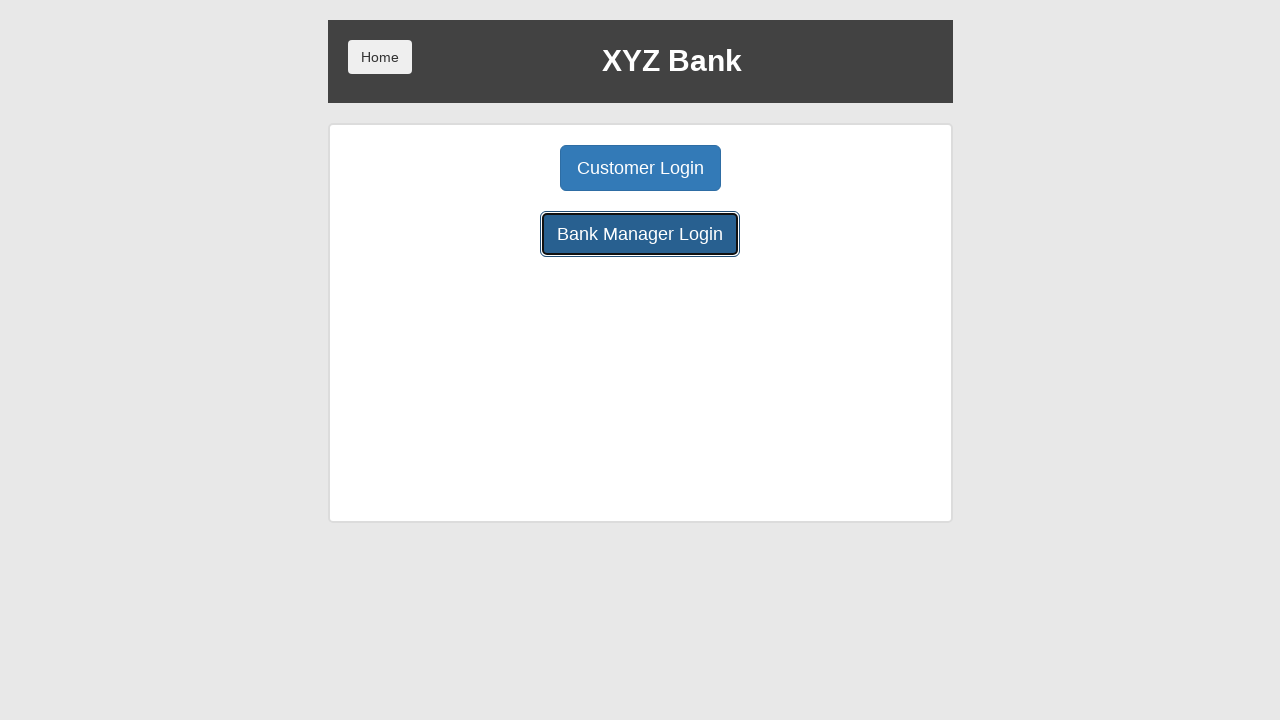

Clicked Add Customer tab at (502, 168) on xpath=//button[contains(text(),'Add Customer')]
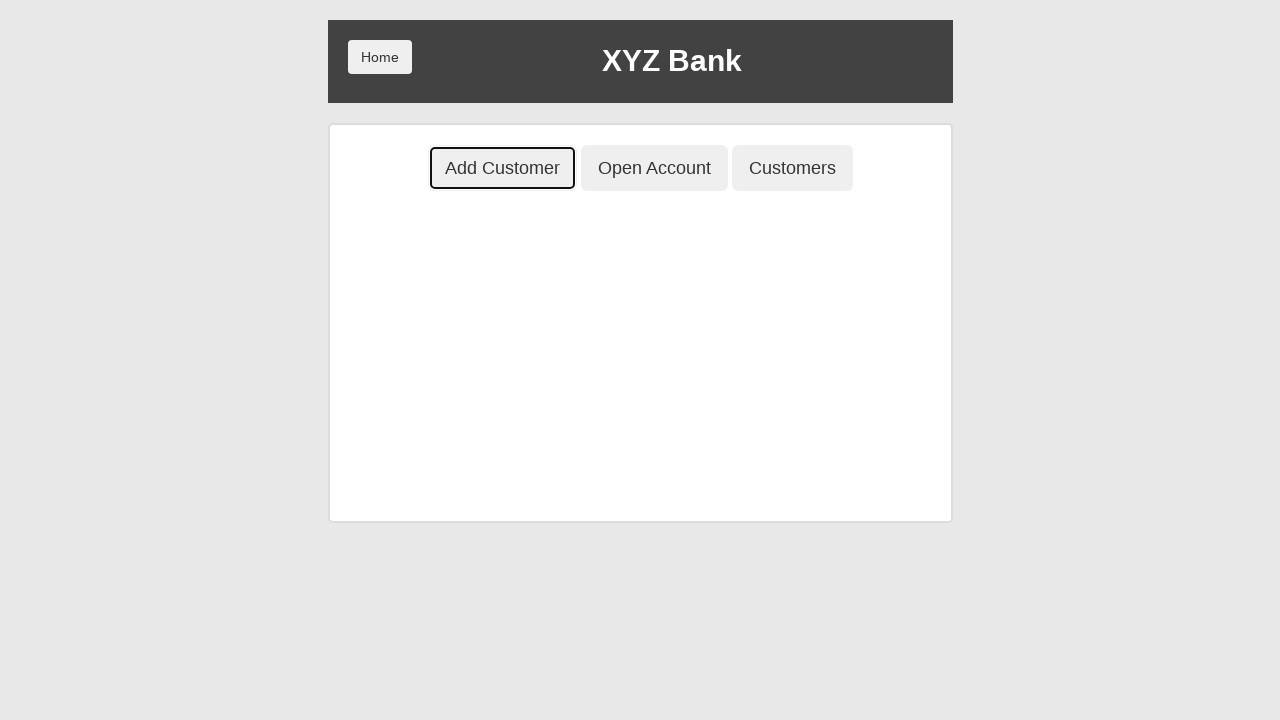

Filled First Name field with 'Divyanshi' on input[placeholder='First Name']
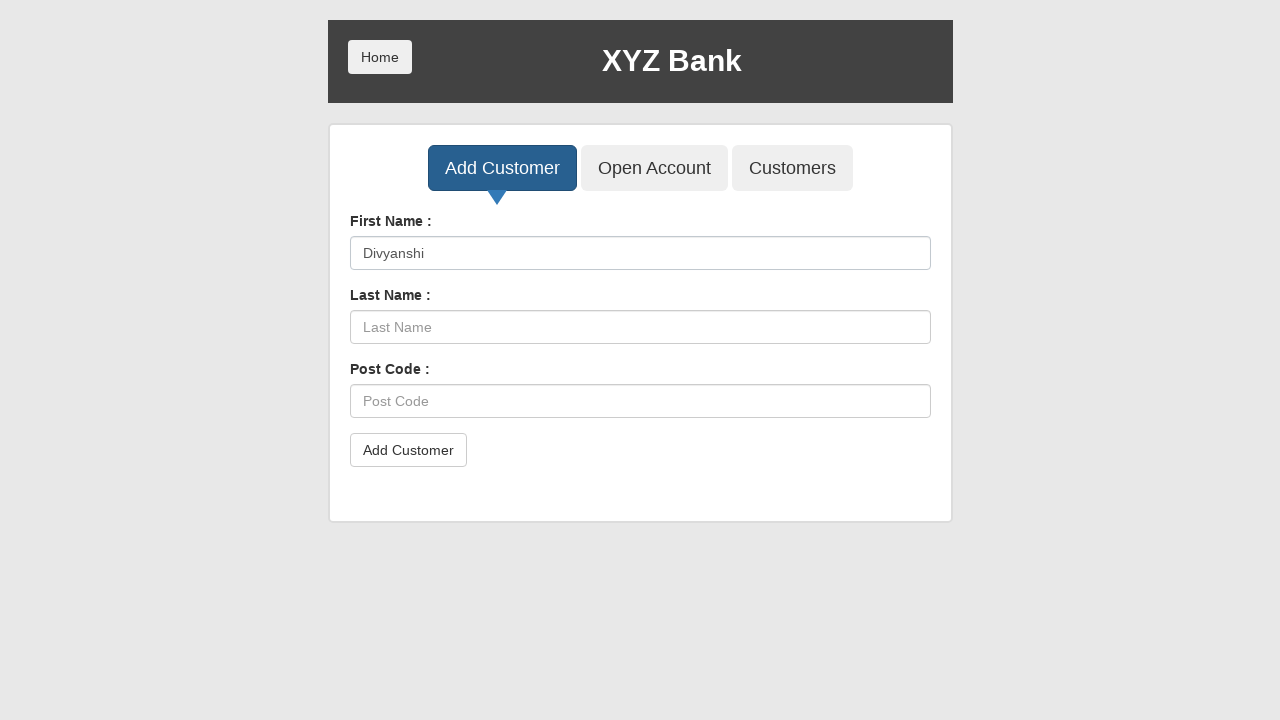

Filled Last Name field with 'Rajput' on input[placeholder='Last Name']
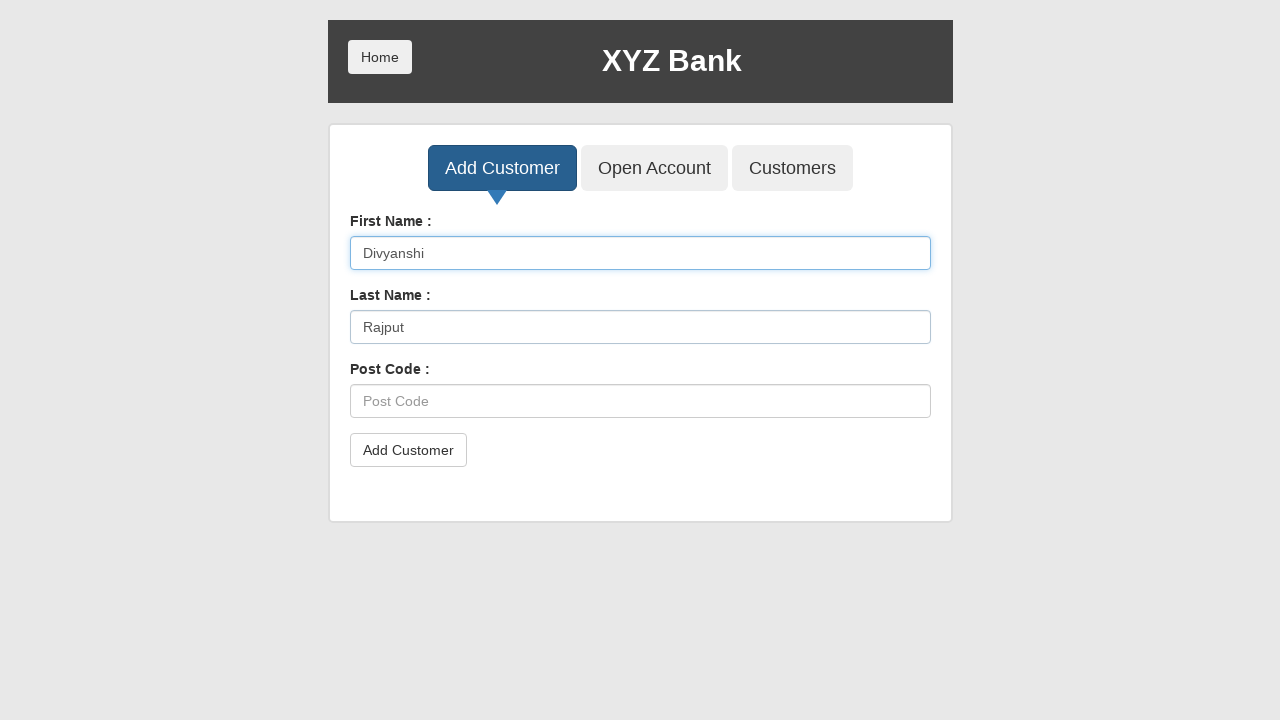

Filled Post Code field with 'DR0012345' on input[placeholder='Post Code']
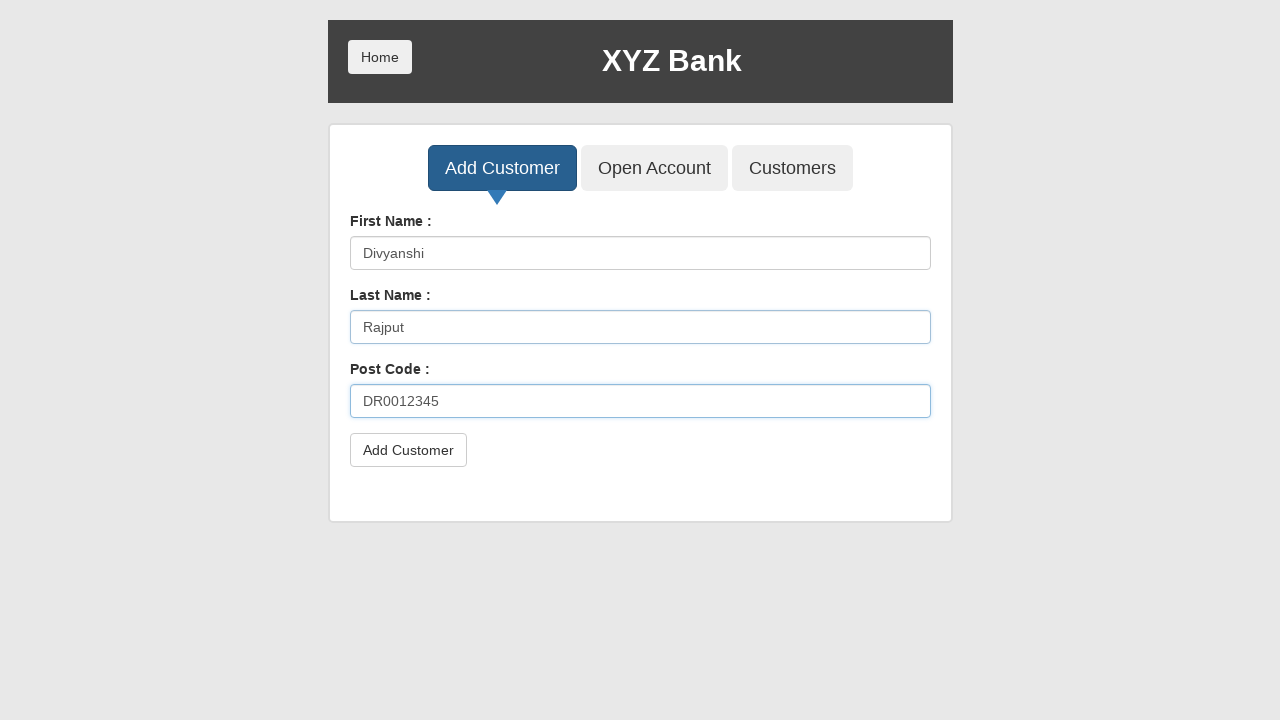

Clicked Add Customer submit button at (408, 450) on form button[type='submit']
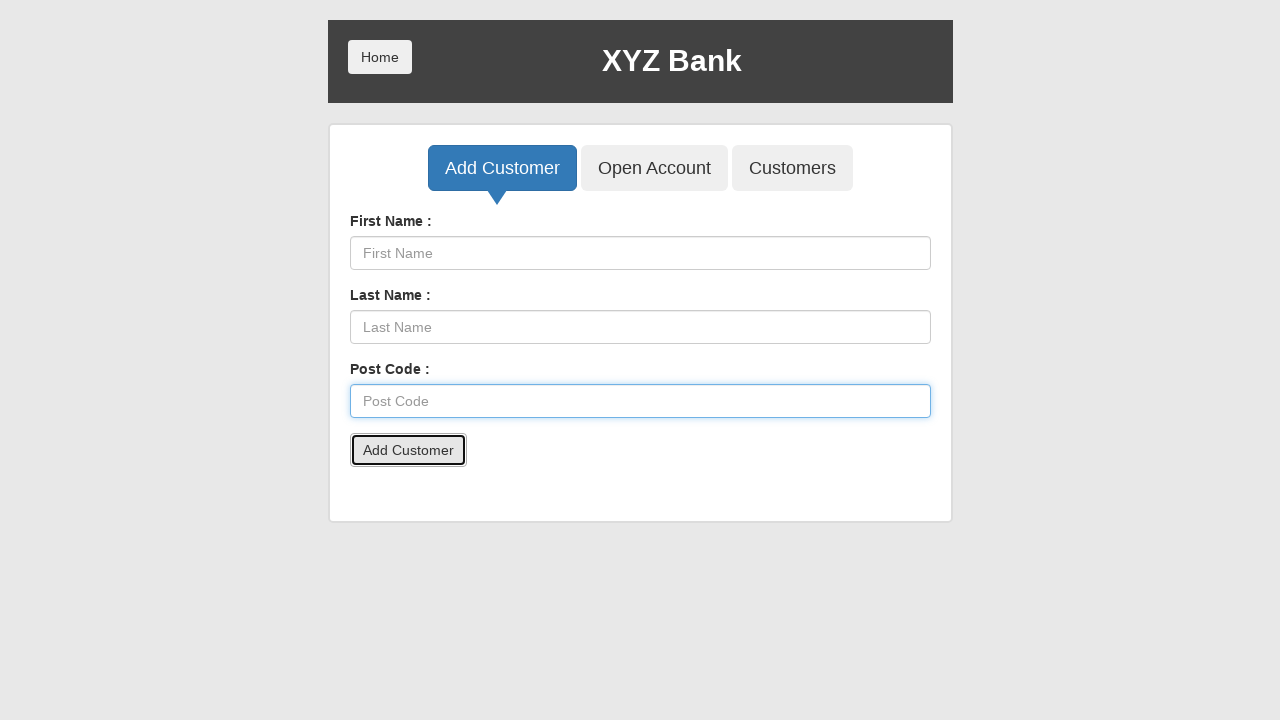

Alert dialog accepted and customer added successfully
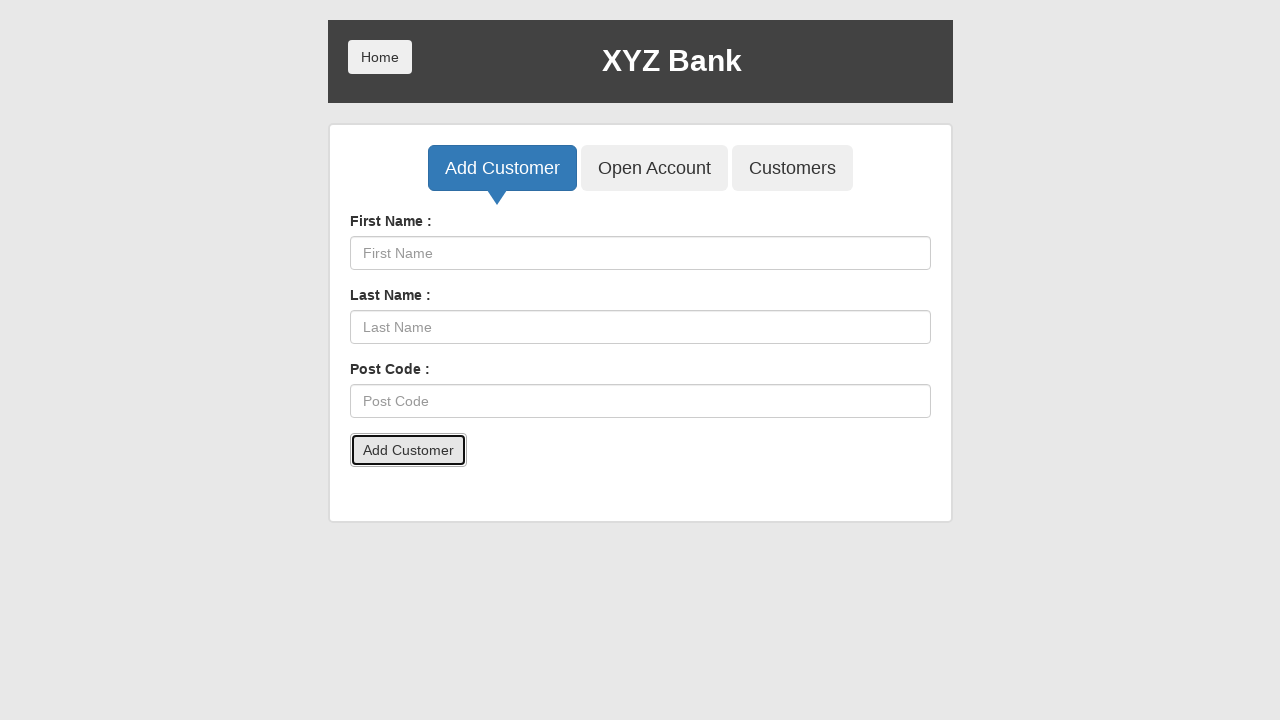

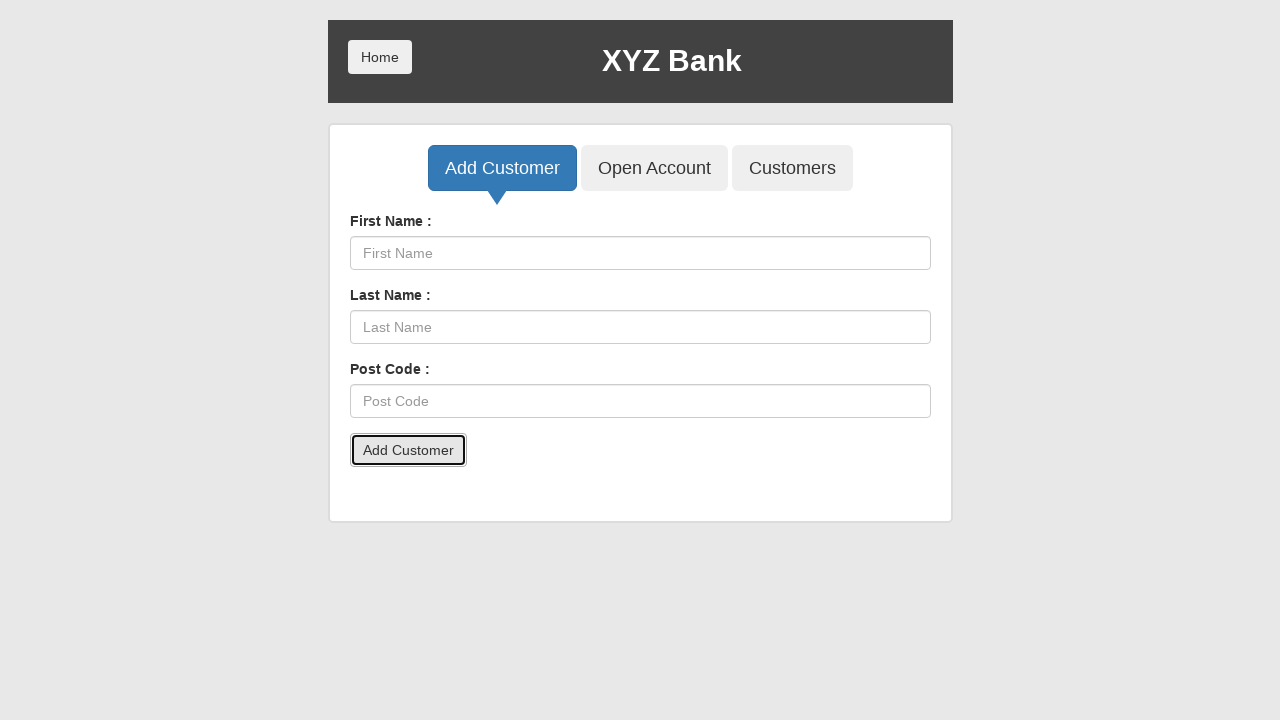